Tests form interaction on a blog page by filling in a name field and clicking a submit button, then verifying the page title

Starting URL: http://only-testing-blog.blogspot.in/2013/11/new-test.html

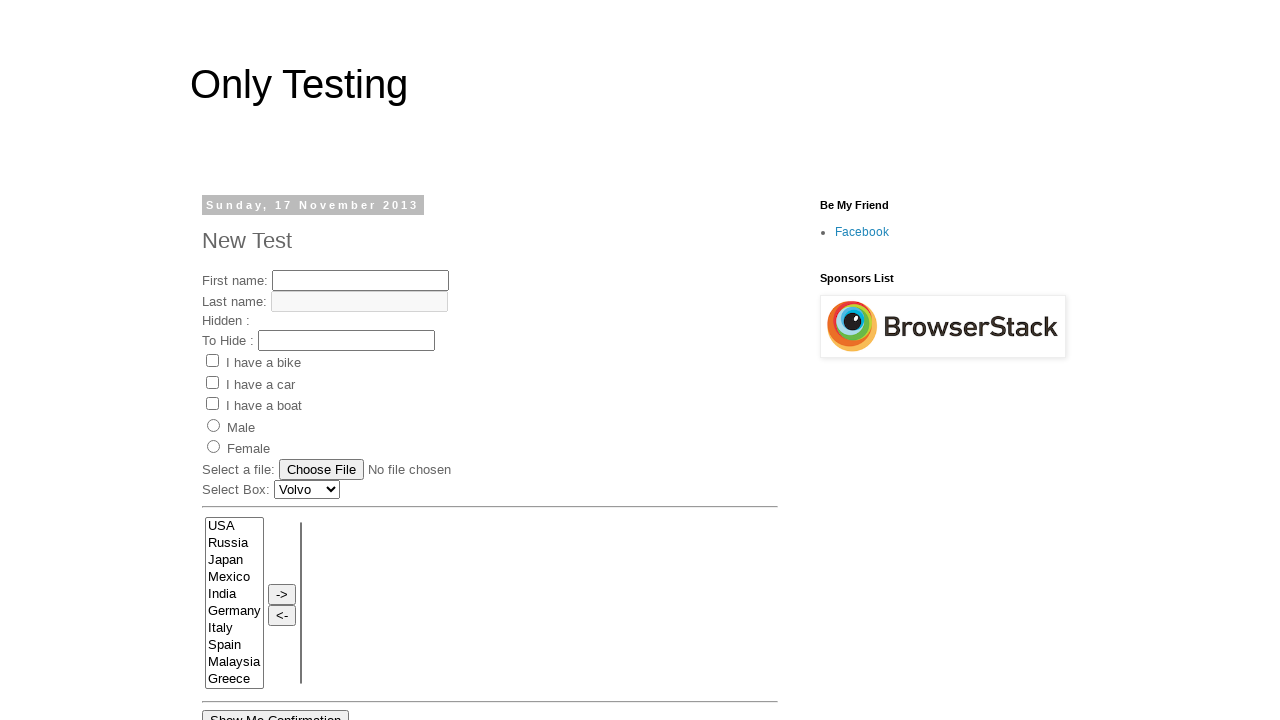

Filled name field with 'My Name' on input[name='fname']
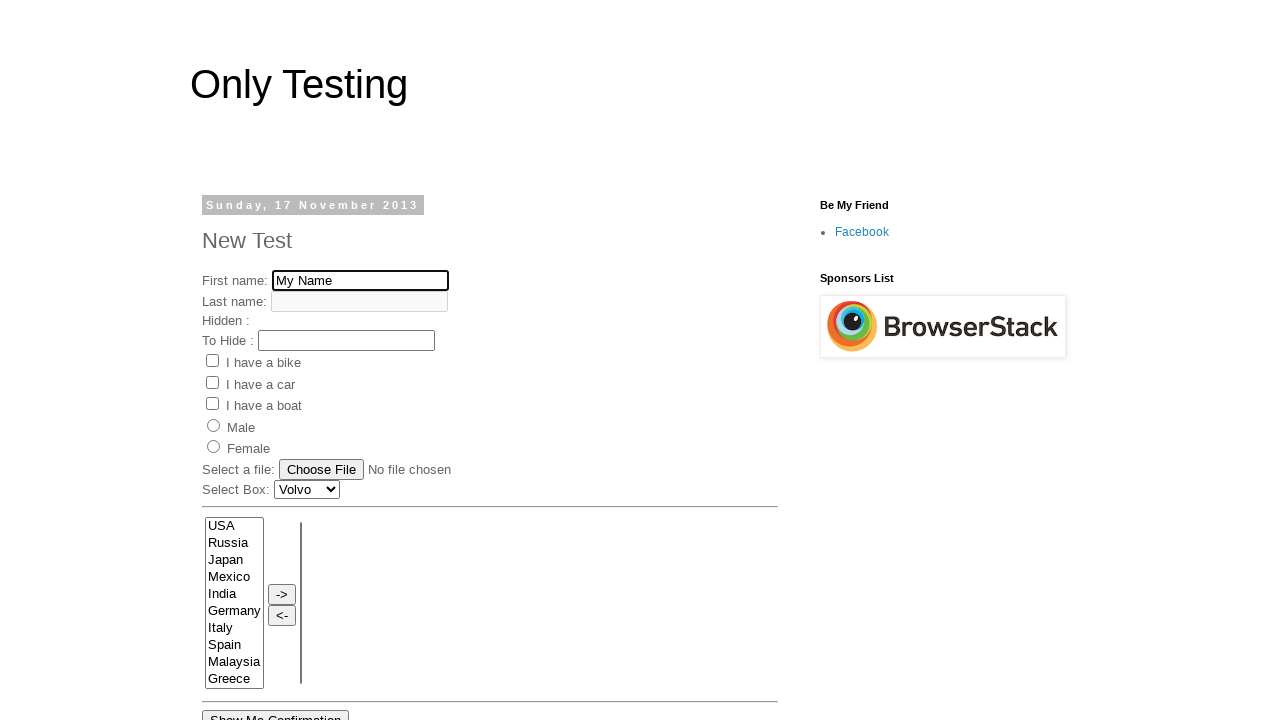

Submit button is visible and ready
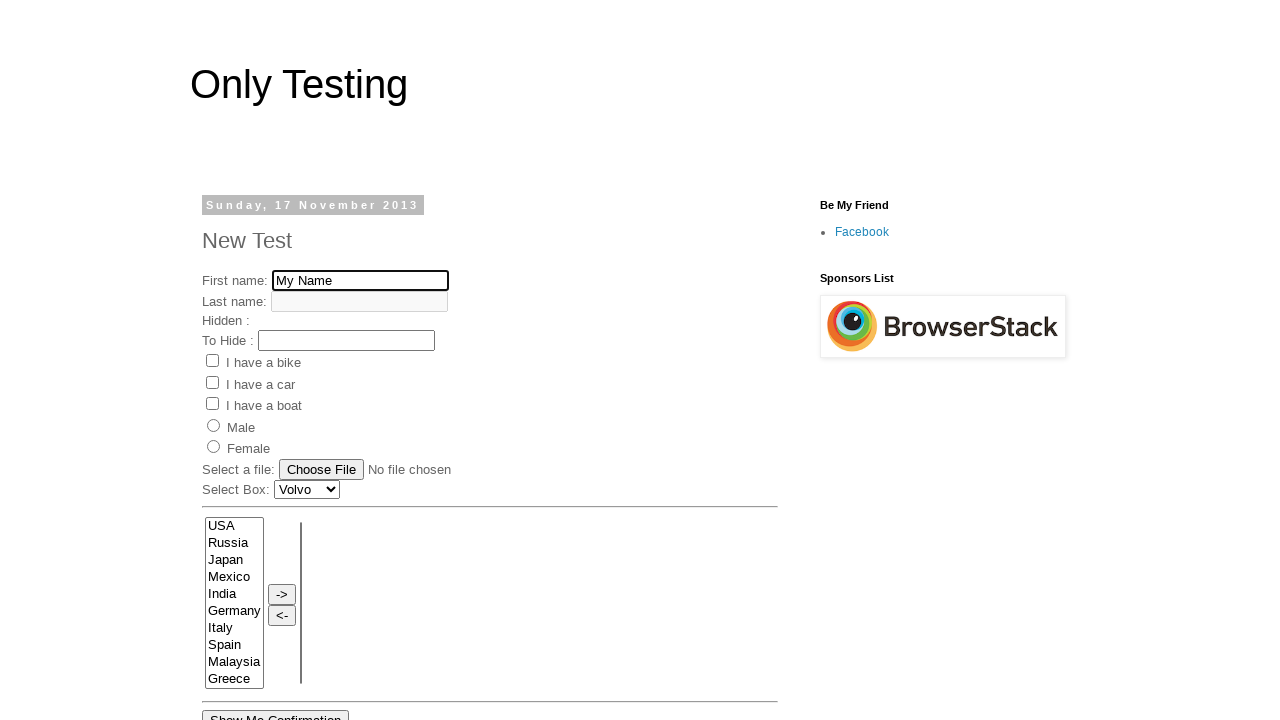

Clicked submit button at (434, 361) on #submitButton
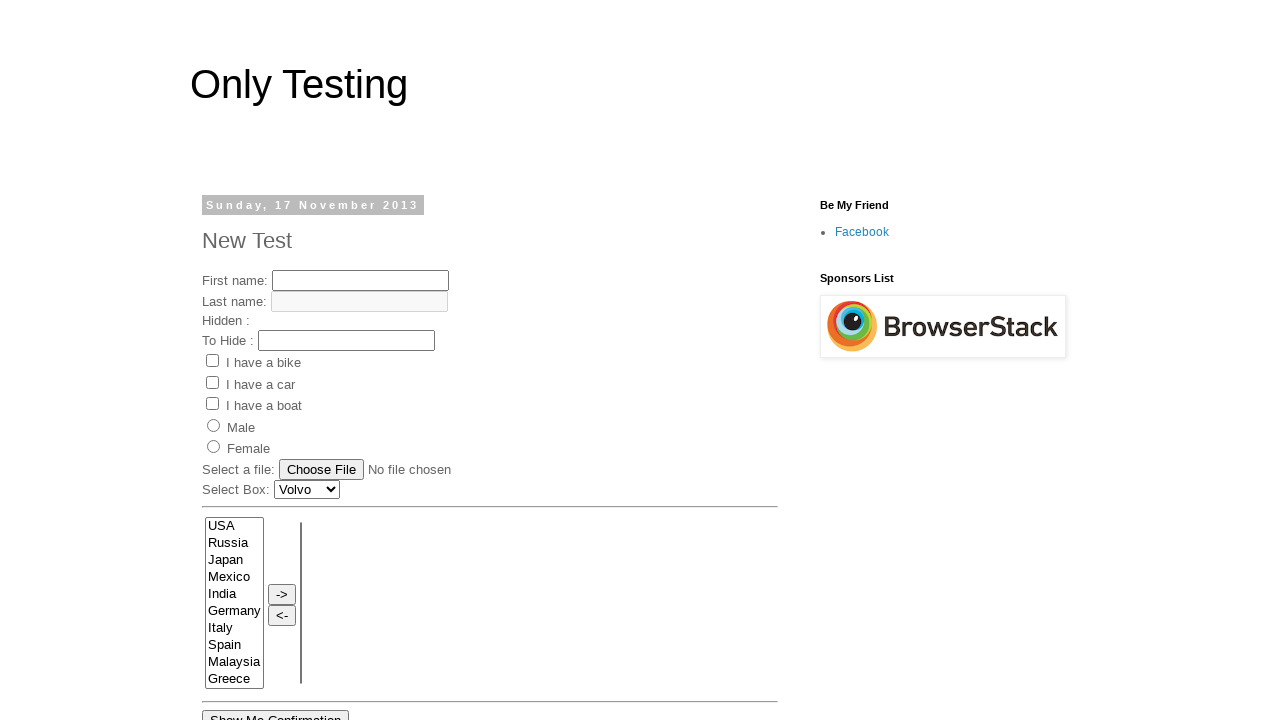

Verified page title is 'Only Testing: New Test'
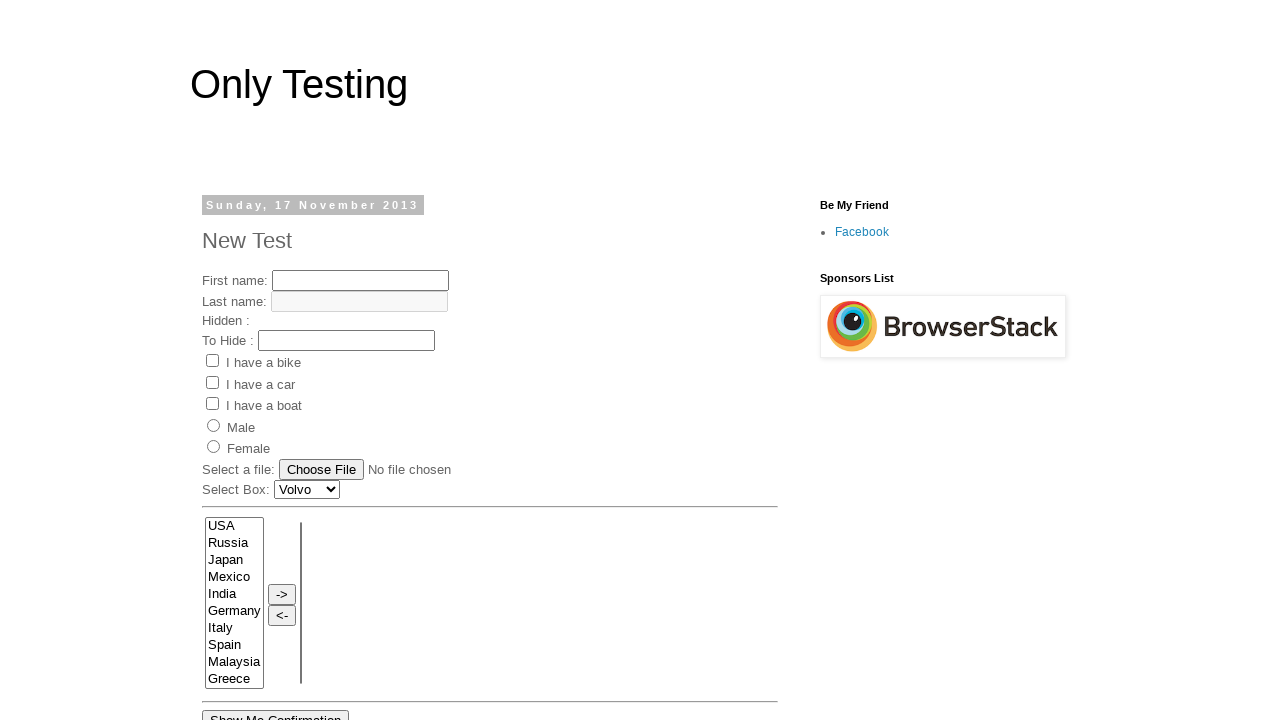

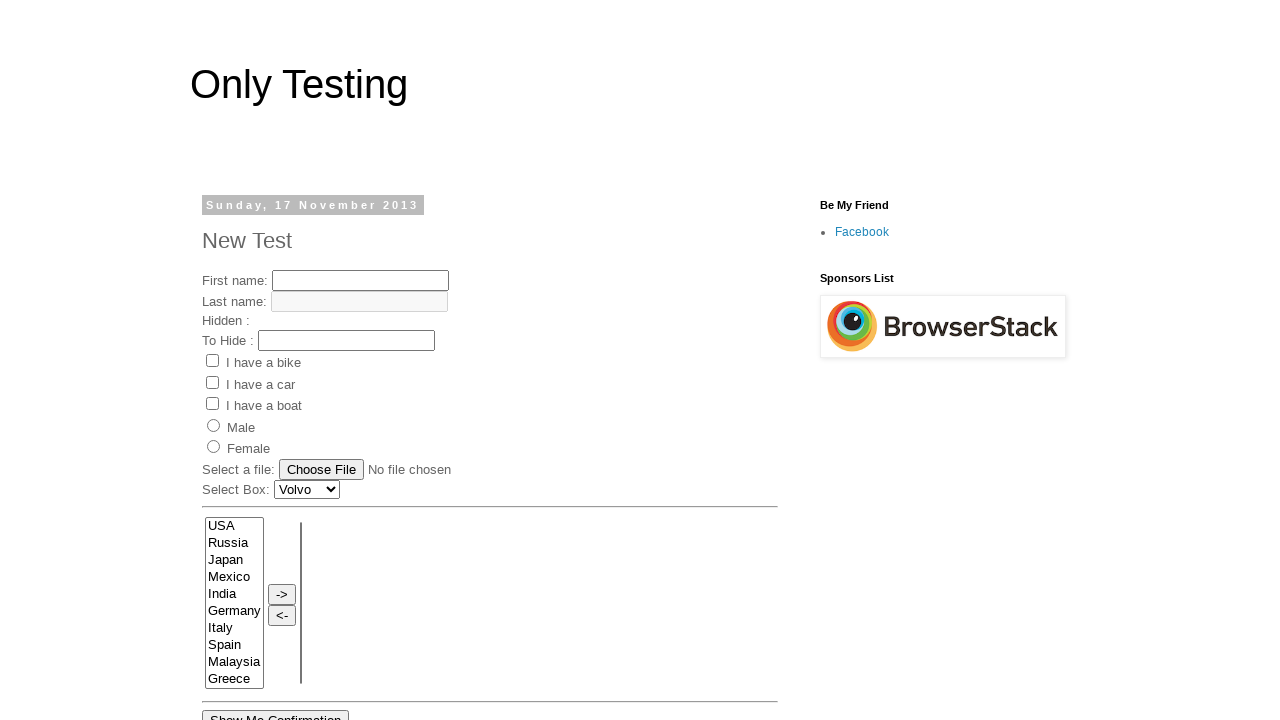